Tests that entered text is trimmed when editing a todo item

Starting URL: https://demo.playwright.dev/todomvc

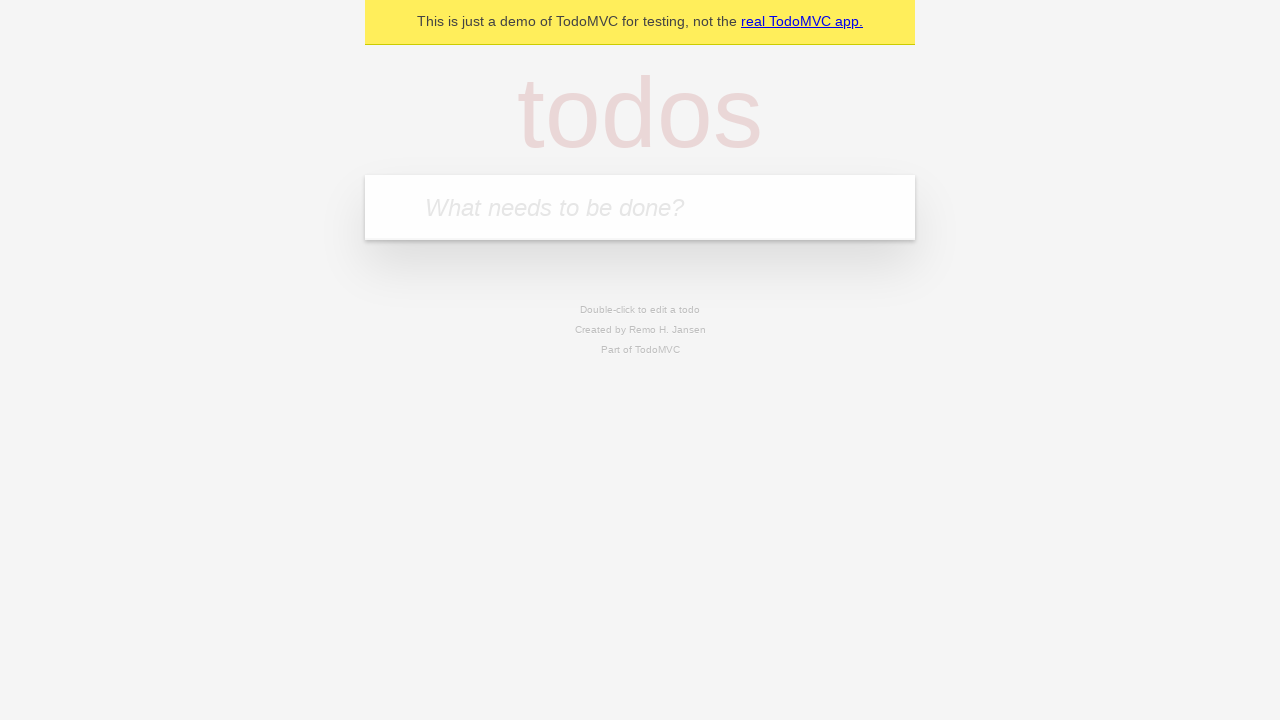

Filled new todo field with 'buy some cheese' on .new-todo
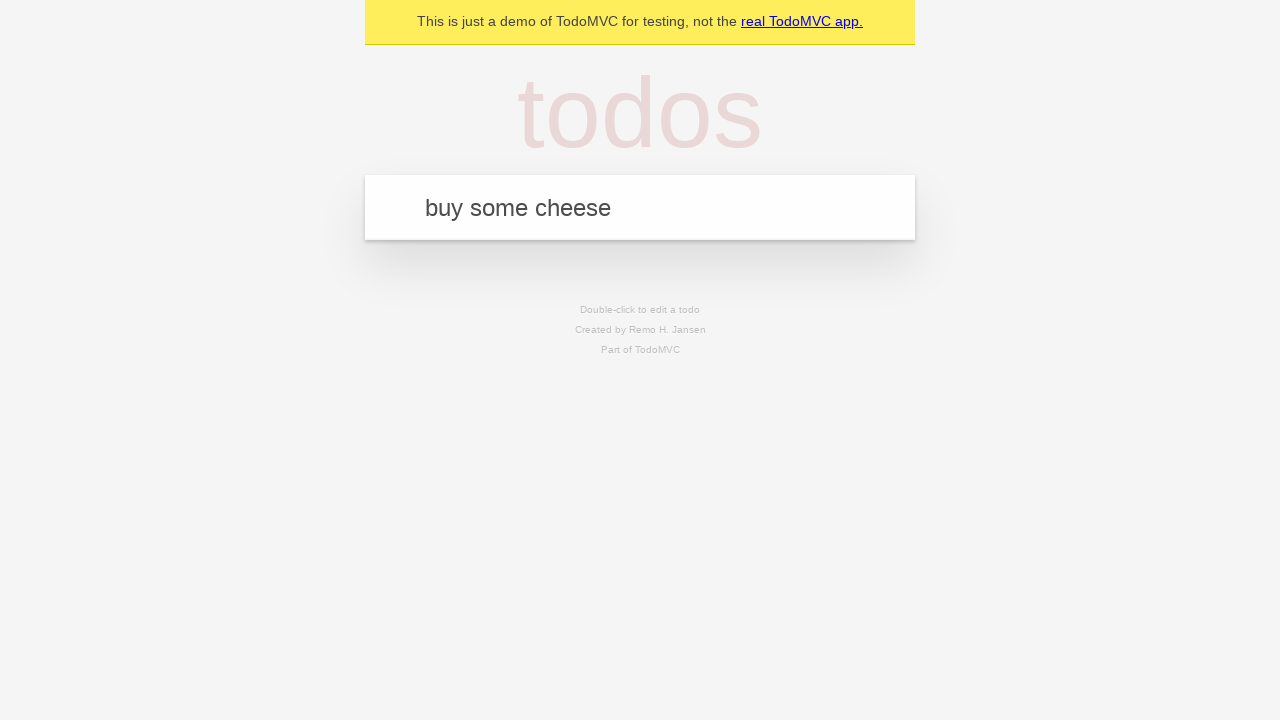

Pressed Enter to create first todo on .new-todo
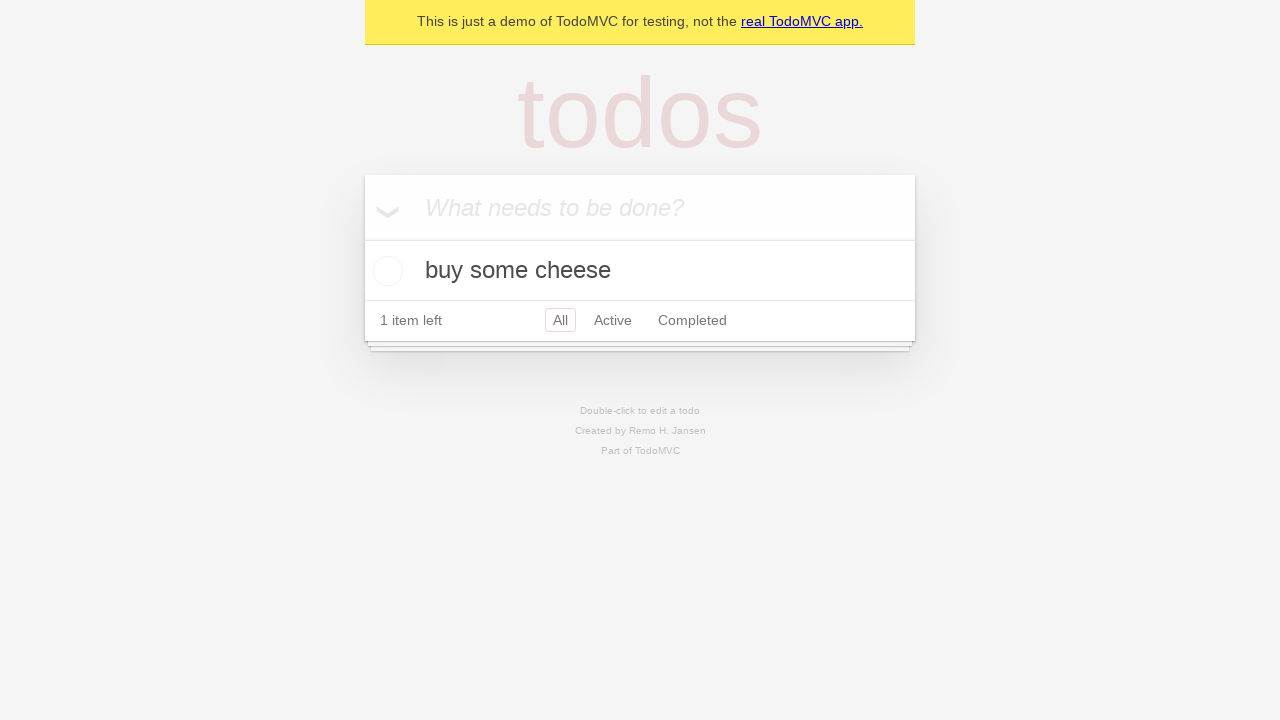

Filled new todo field with 'feed the cat' on .new-todo
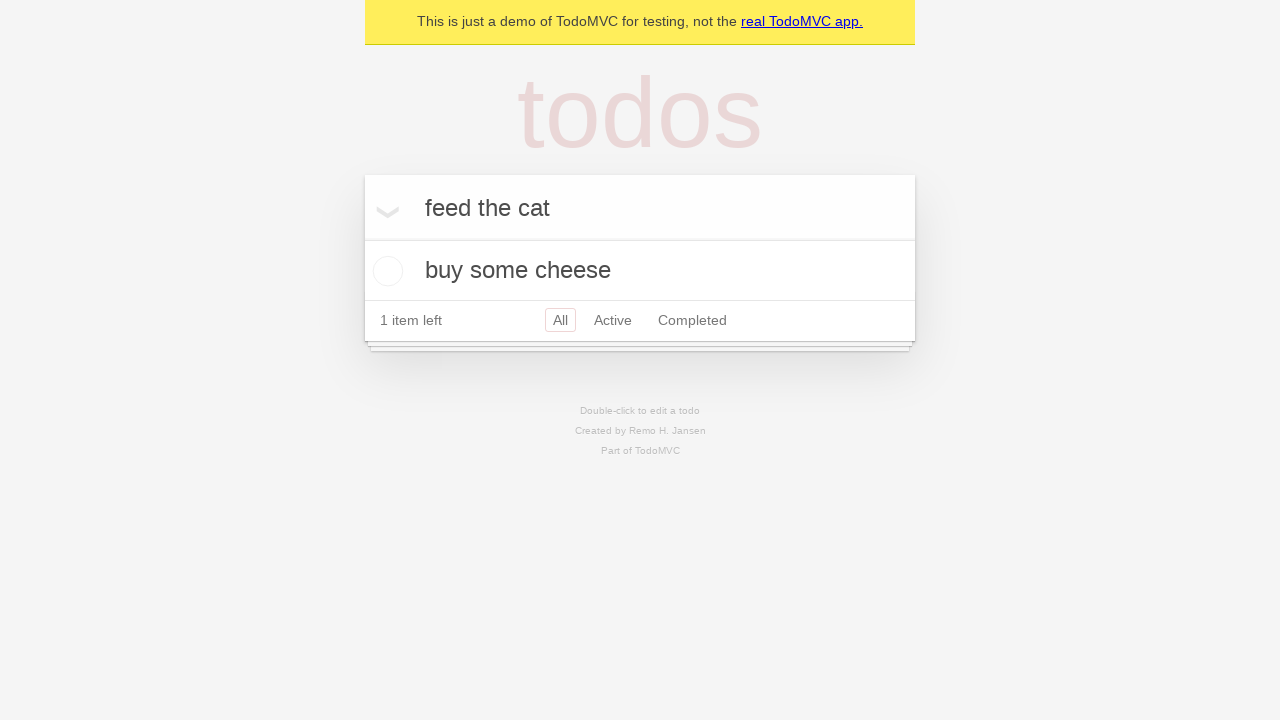

Pressed Enter to create second todo on .new-todo
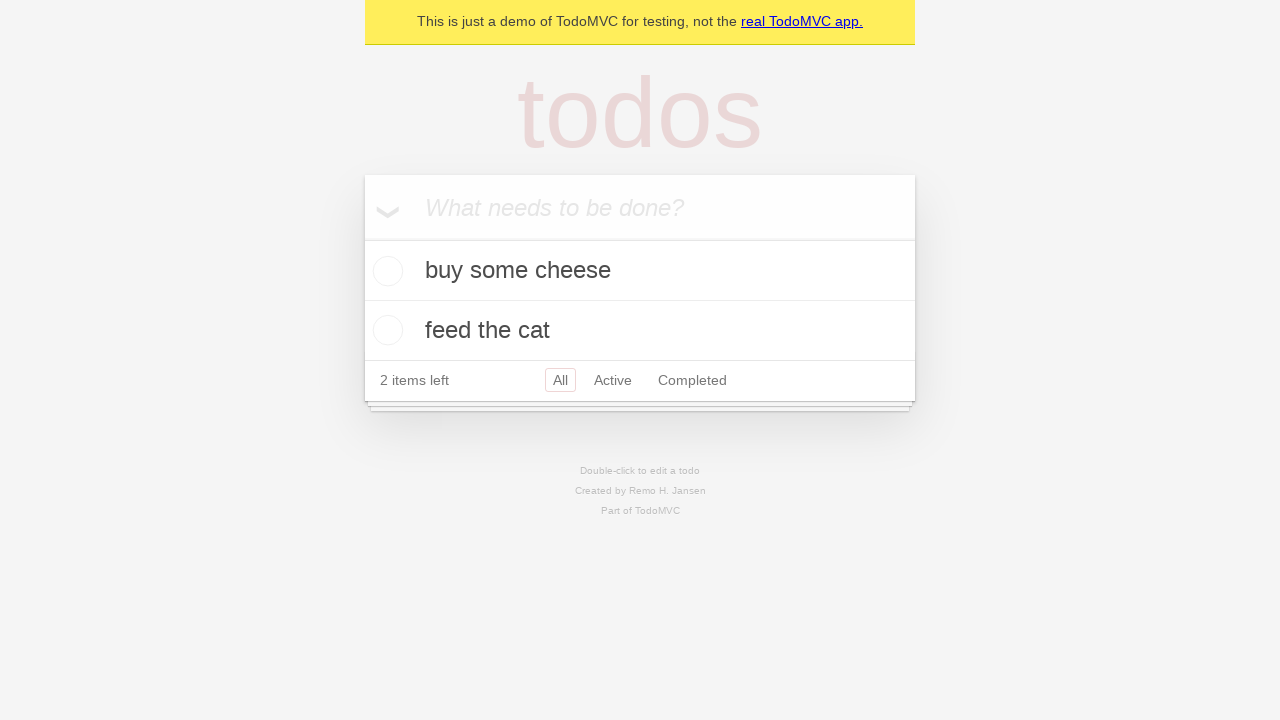

Filled new todo field with 'book a doctors appointment' on .new-todo
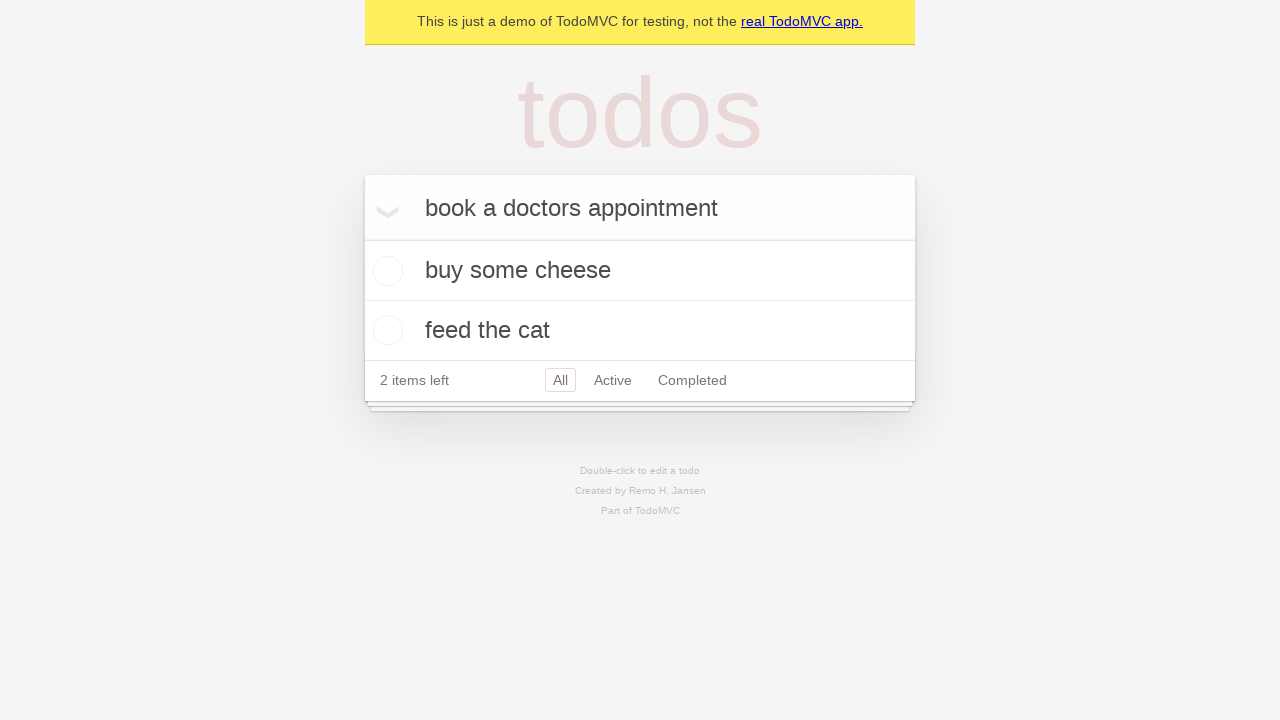

Pressed Enter to create third todo on .new-todo
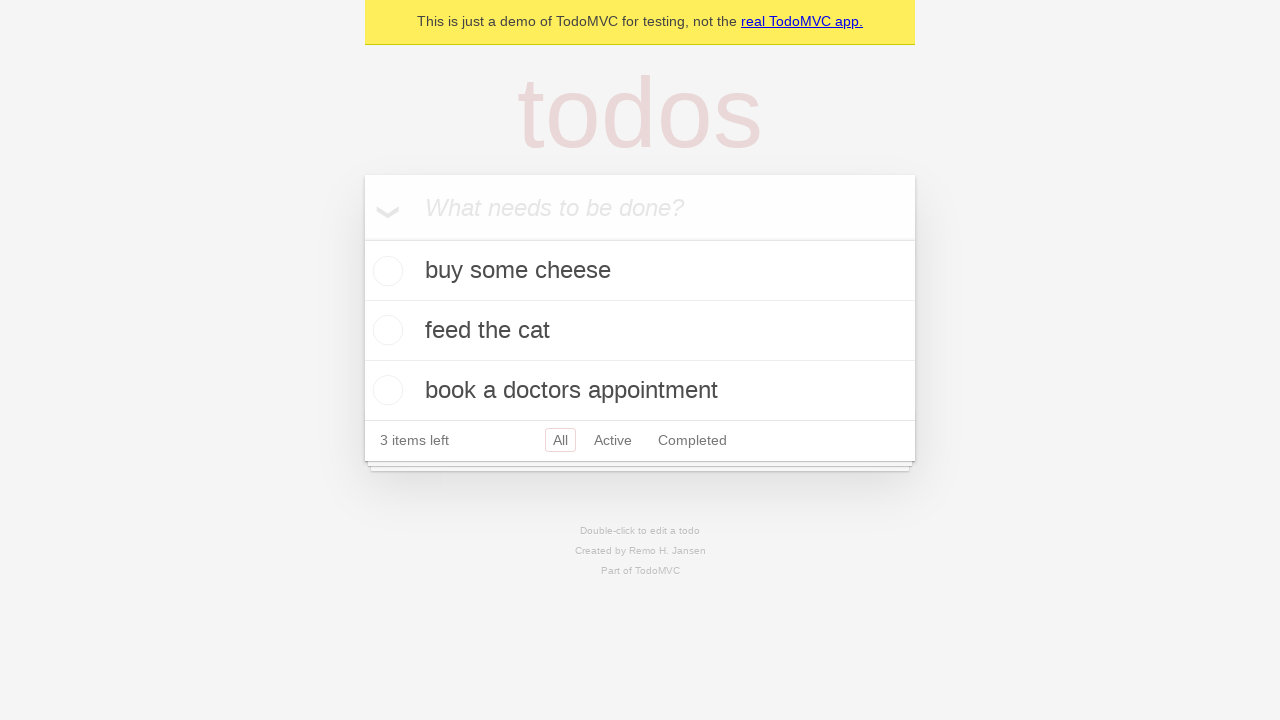

Waited for all 3 todo items to load
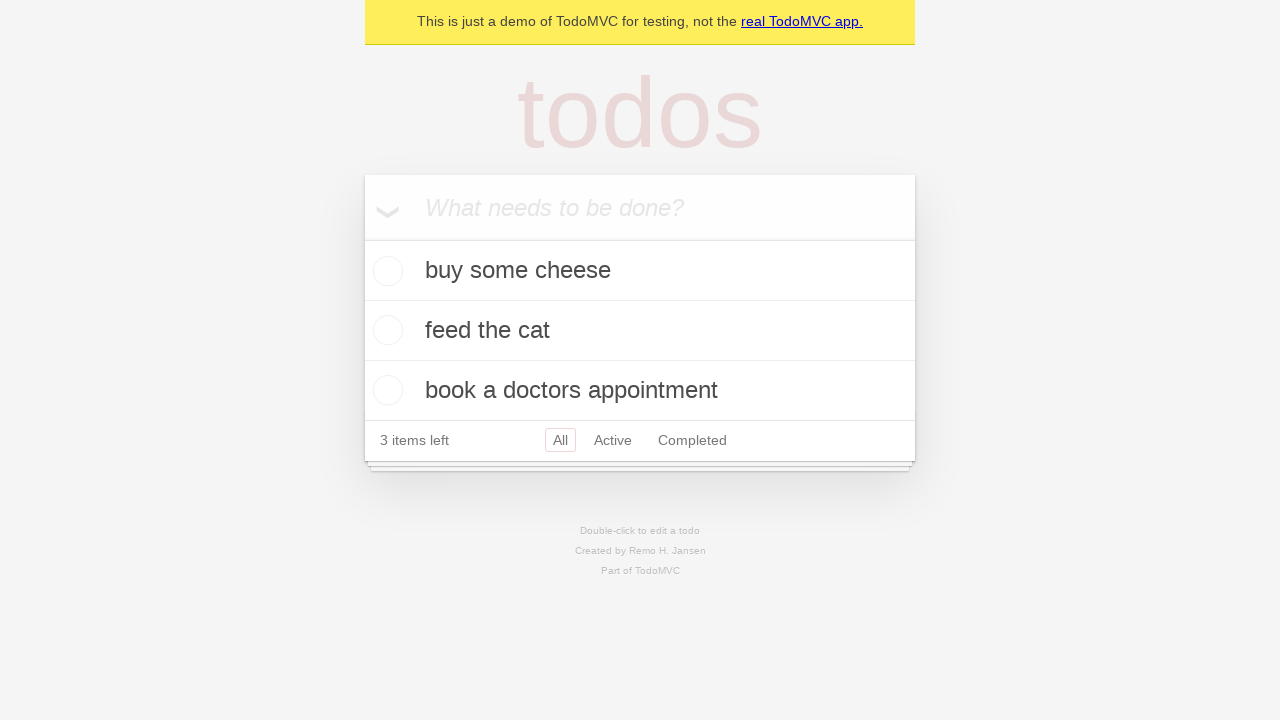

Double-clicked second todo item to enter edit mode at (640, 331) on .todo-list li >> nth=1
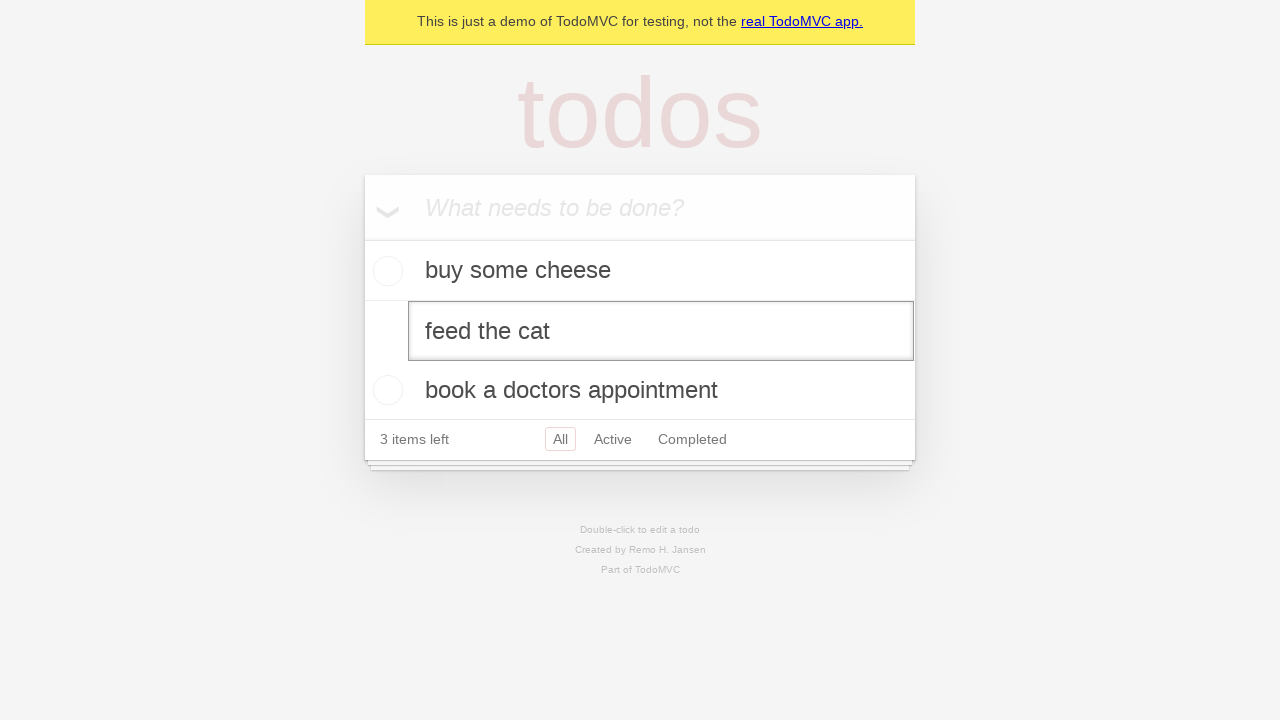

Filled edit field with text containing leading and trailing spaces on .todo-list li >> nth=1 >> .edit
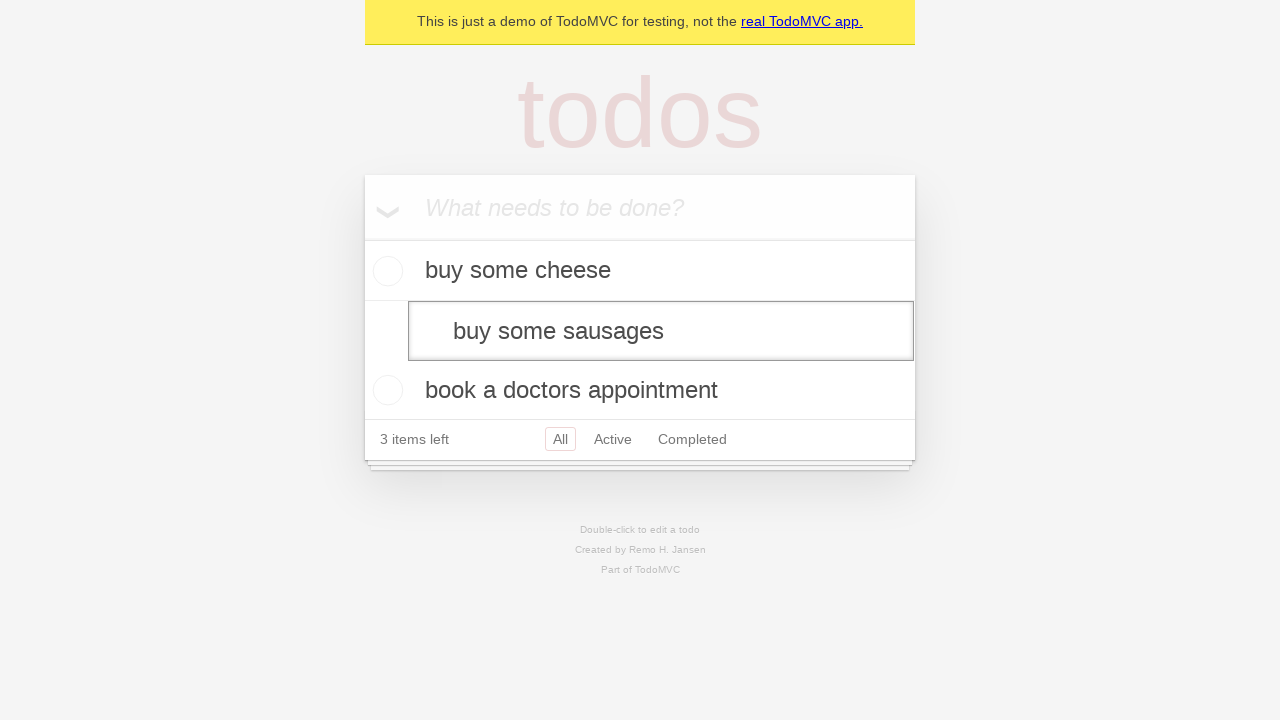

Pressed Enter to confirm edit and verify text is trimmed on .todo-list li >> nth=1 >> .edit
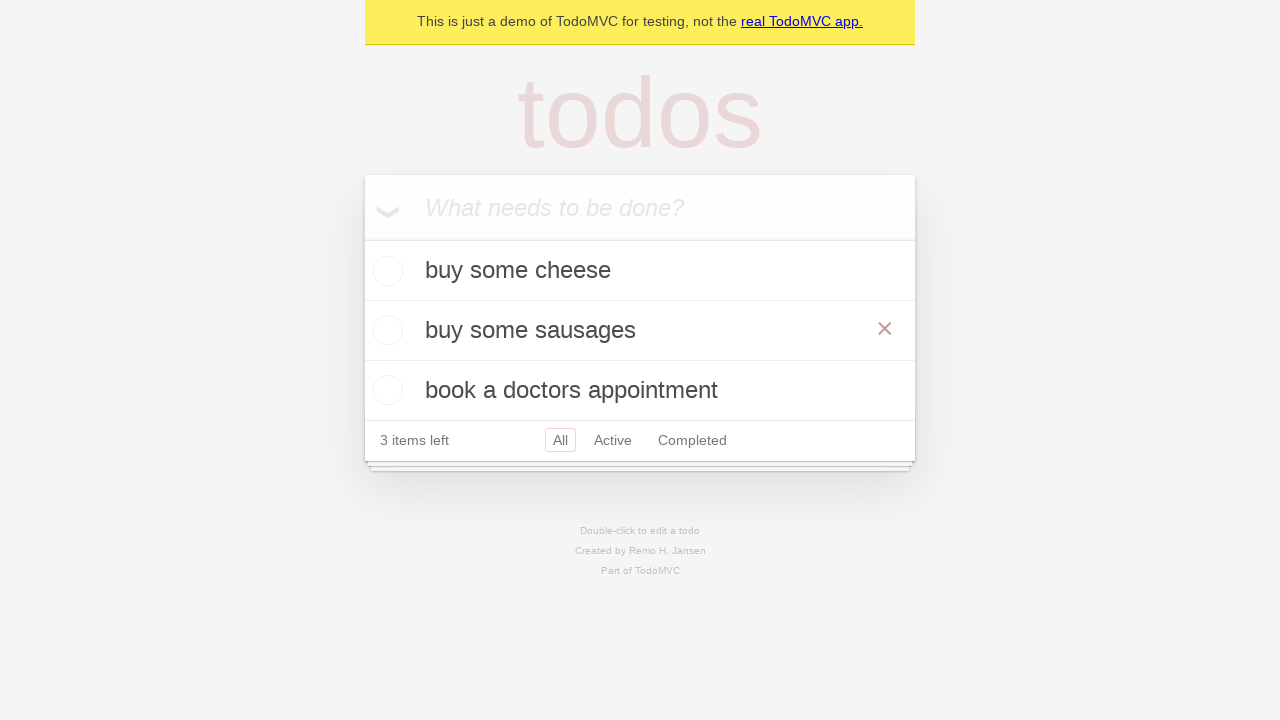

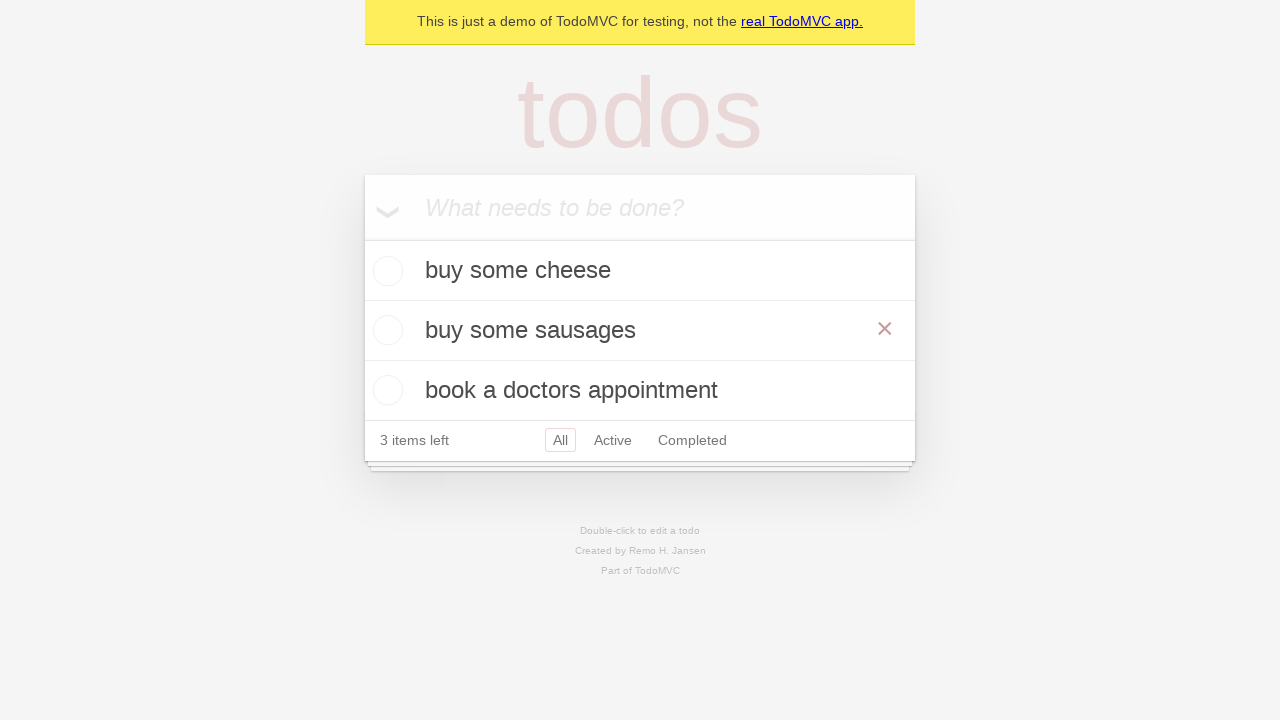